Tests the text box form on DemoQA by filling in full name, email, current address, and permanent address fields, then submitting the form

Starting URL: https://demoqa.com/text-box

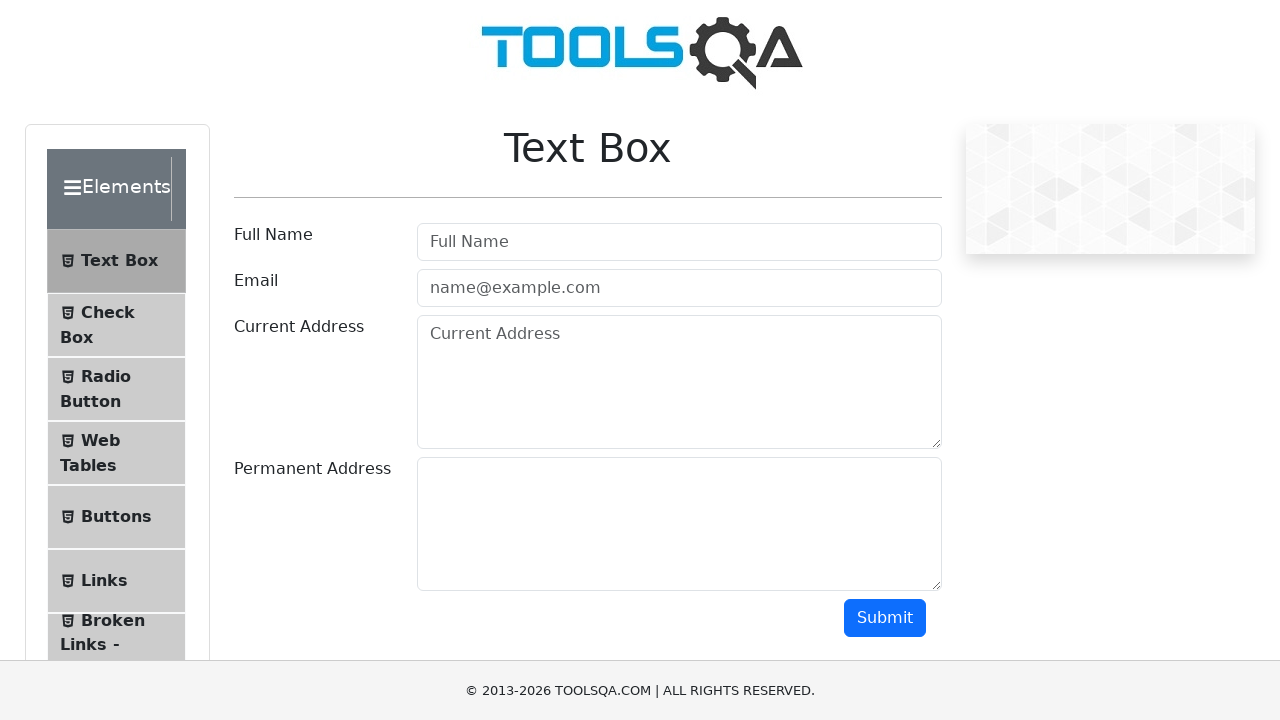

Clicked on Text Box section at (119, 261) on xpath=//span[text()='Text Box']
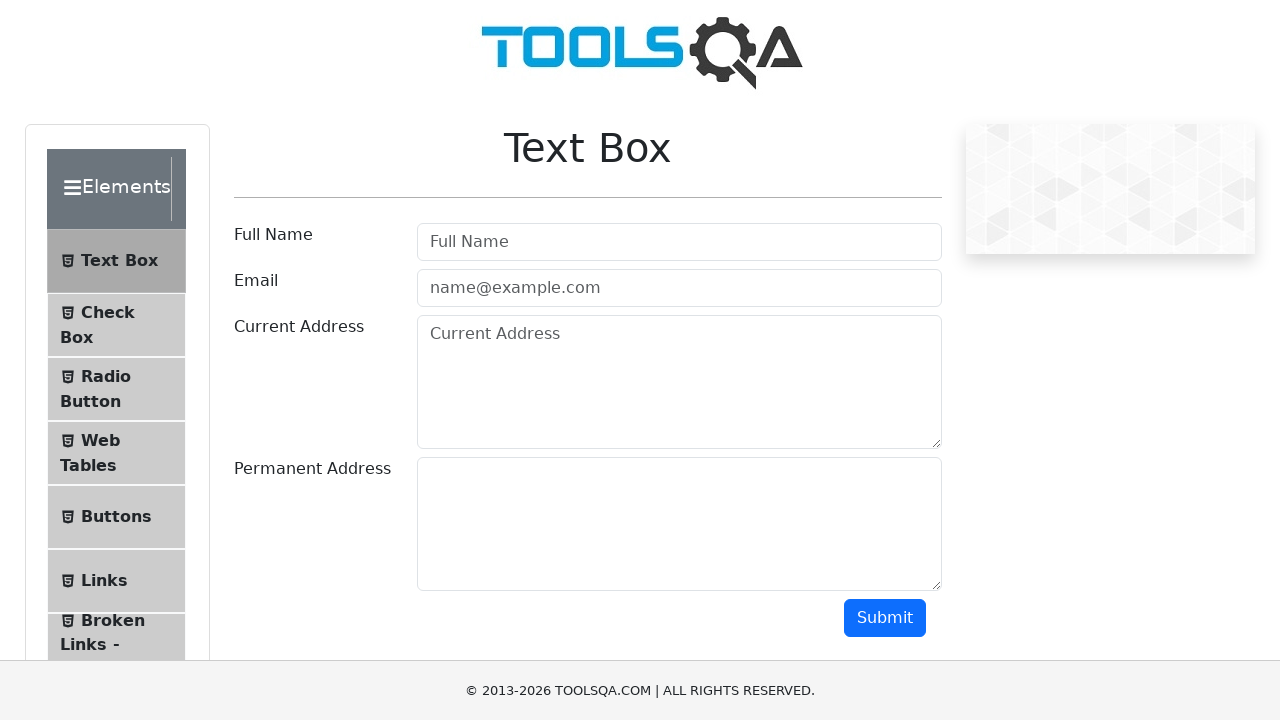

Clicked on Full Name field at (679, 242) on #userName
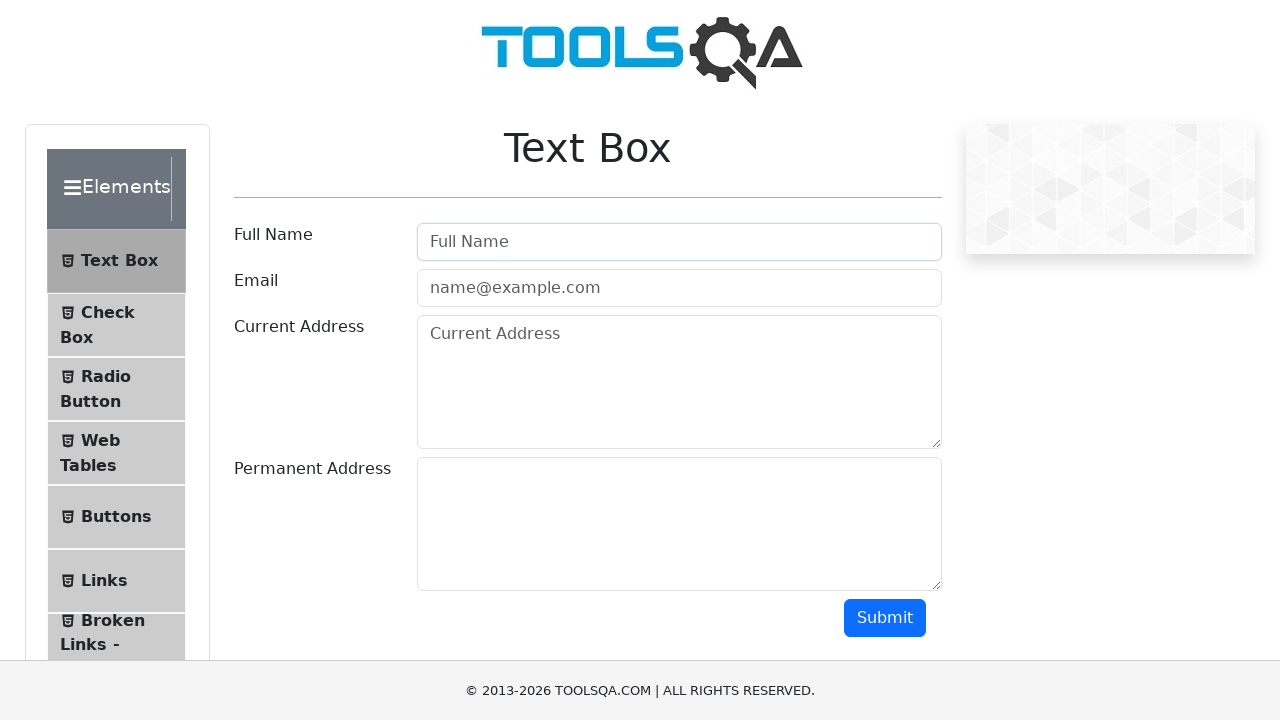

Filled Full Name field with 'Georgiana Alina' on #userName
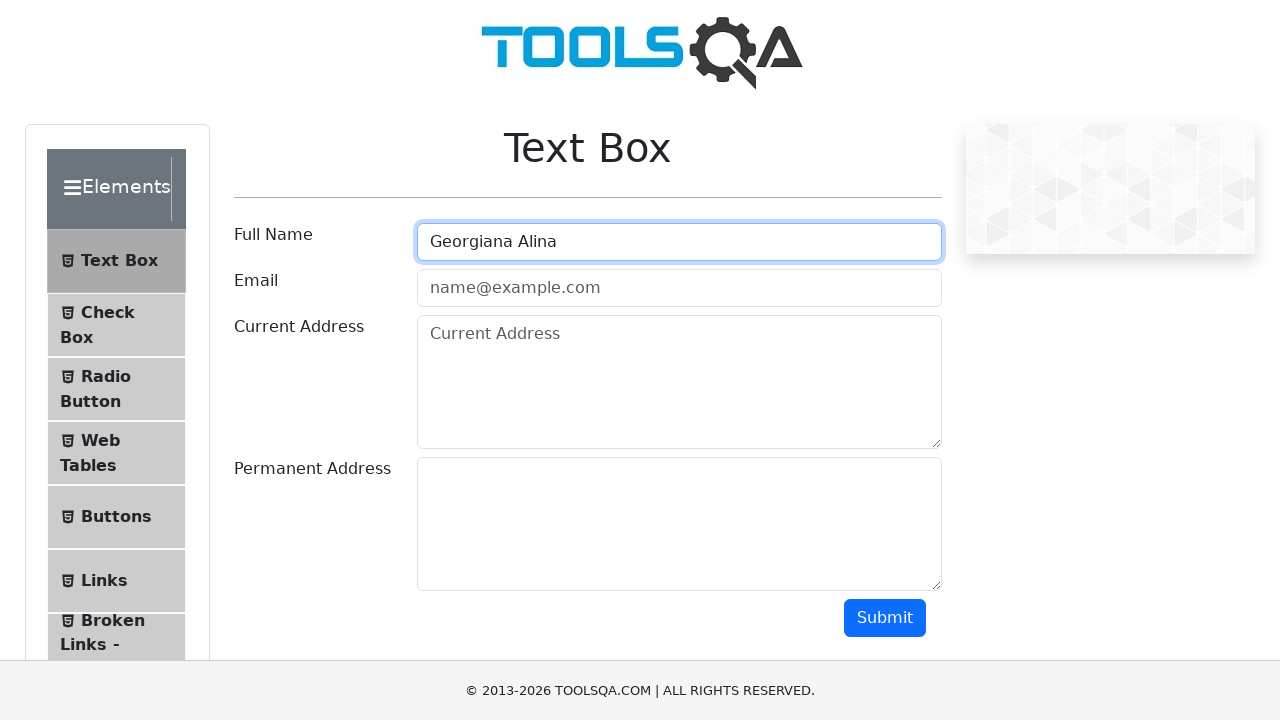

Clicked on Email field at (679, 288) on #userEmail
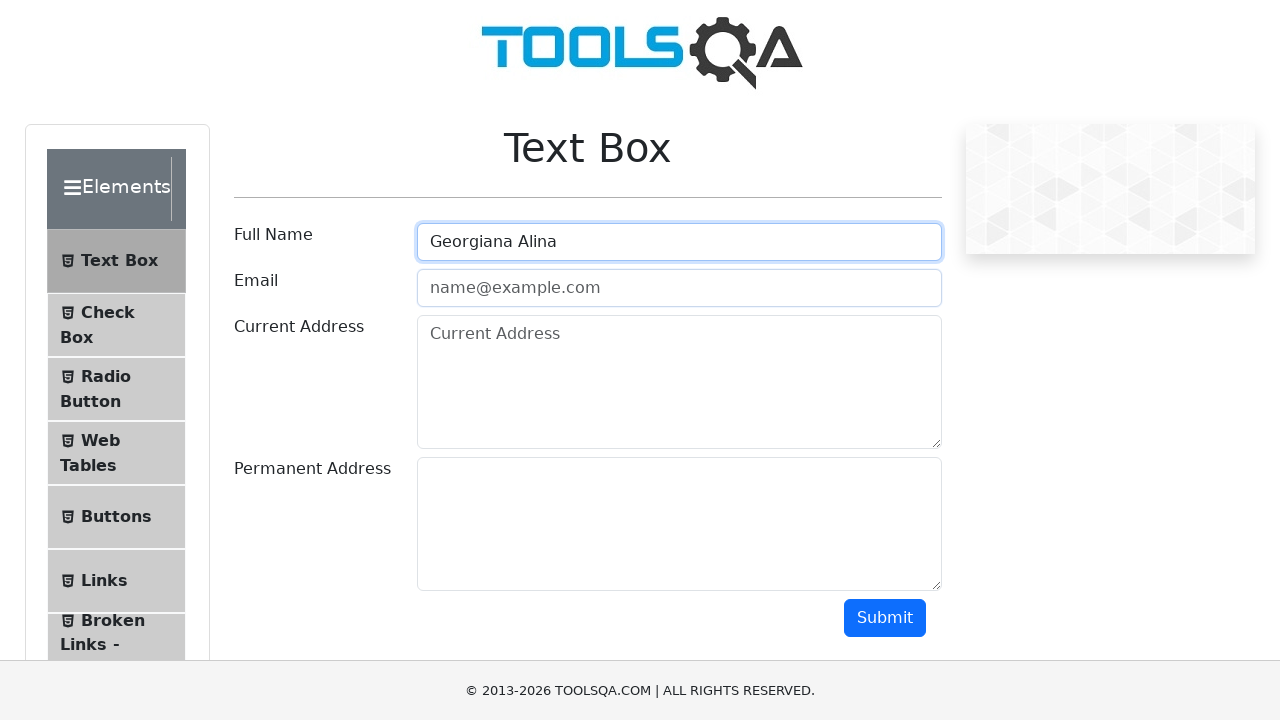

Filled Email field with 'test@test.com' on #userEmail
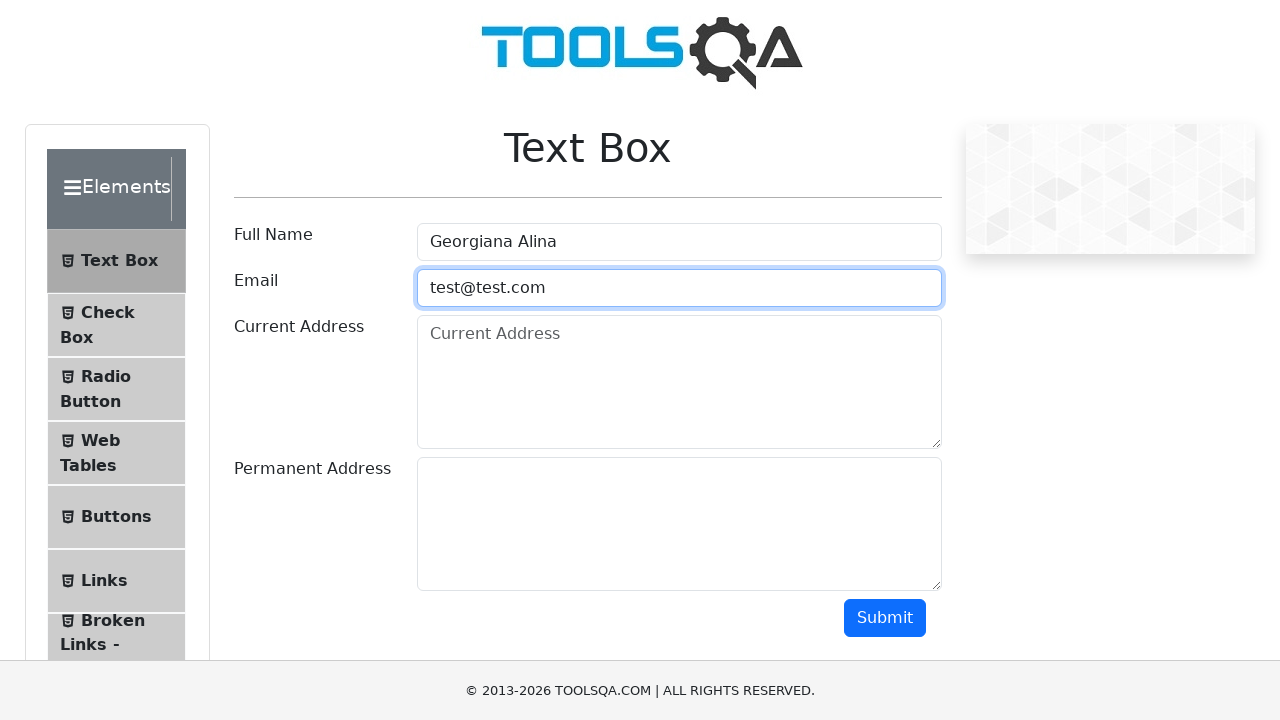

Scrolled down to see more form fields
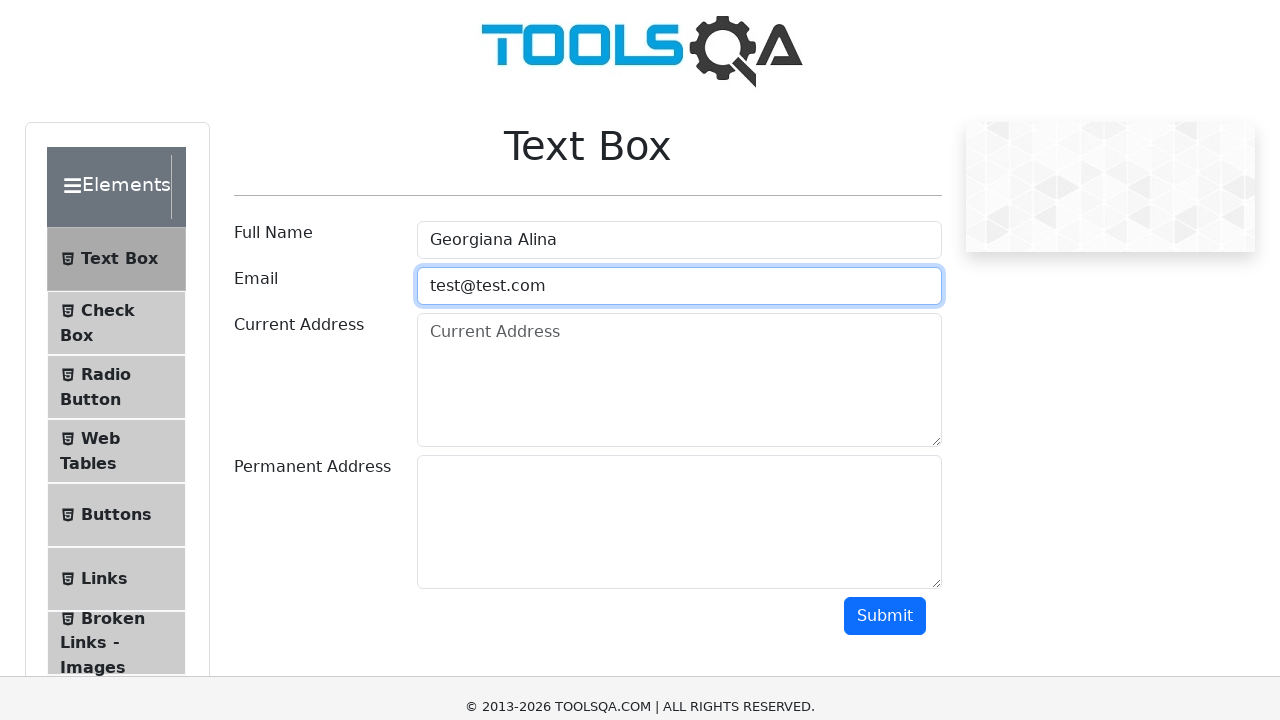

Clicked on Current Address field at (679, 360) on #currentAddress
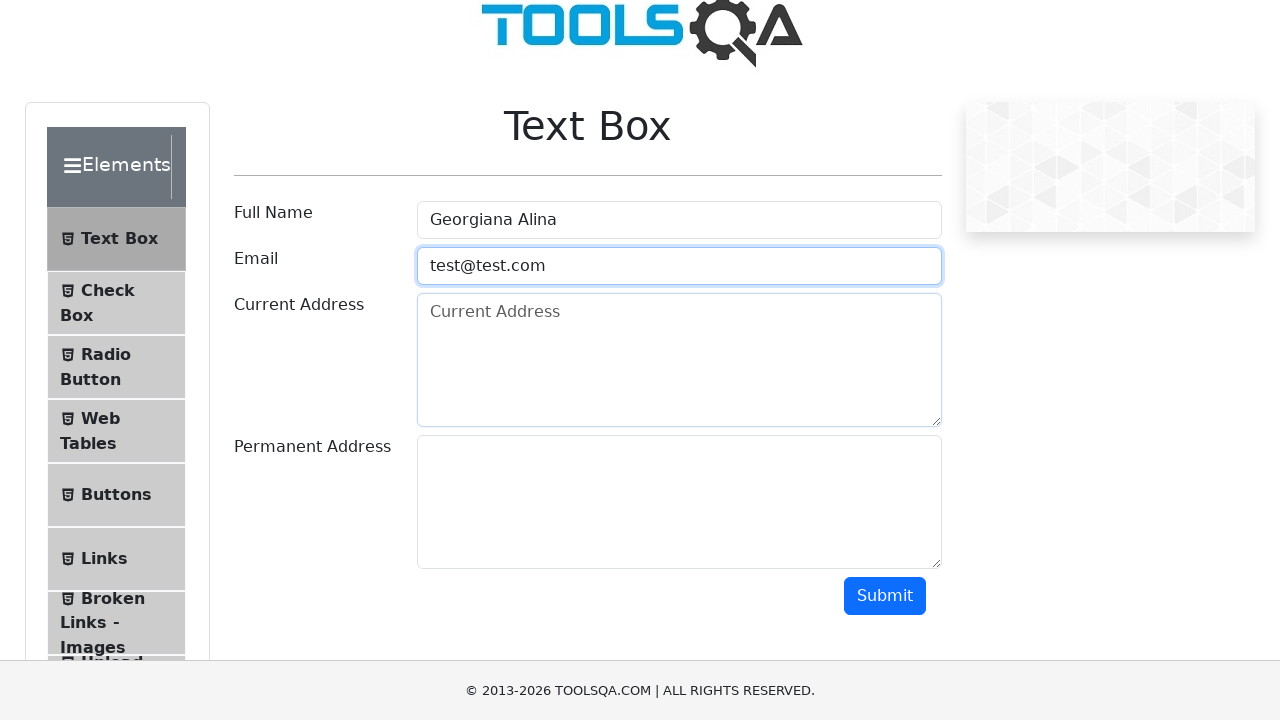

Filled Current Address field with 'Bucharest' on #currentAddress
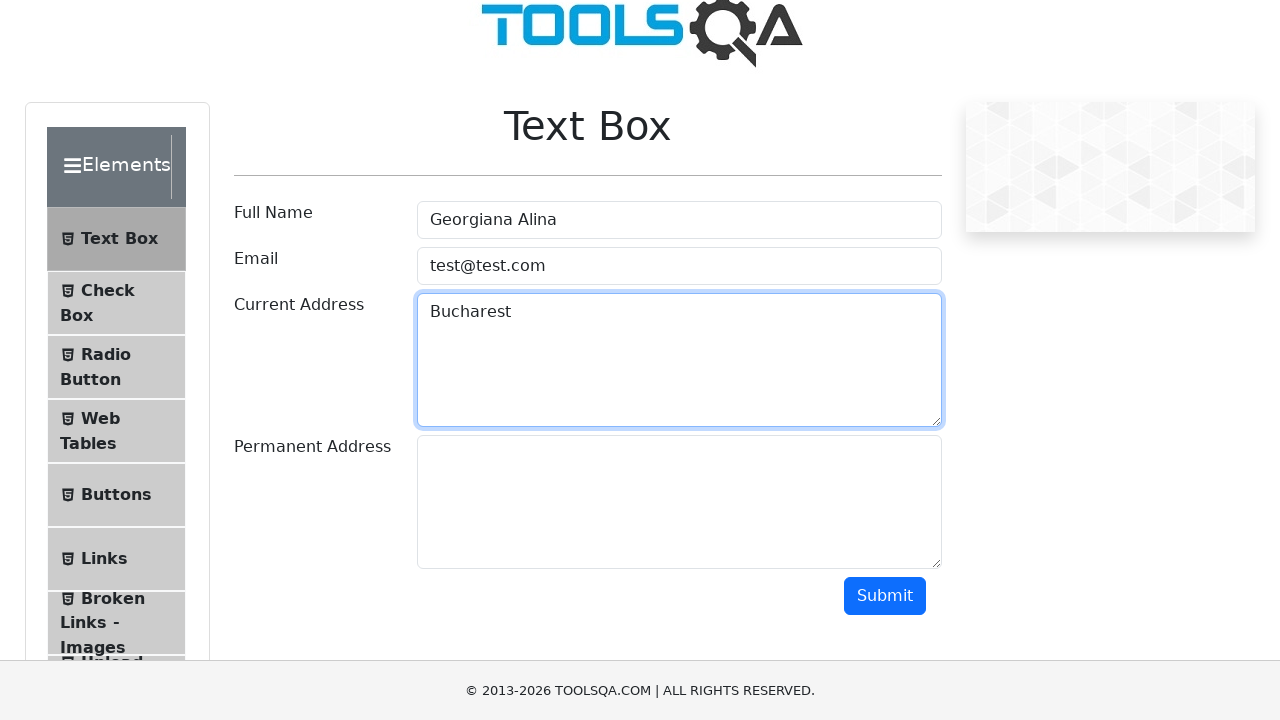

Clicked on Permanent Address field at (679, 502) on #permanentAddress
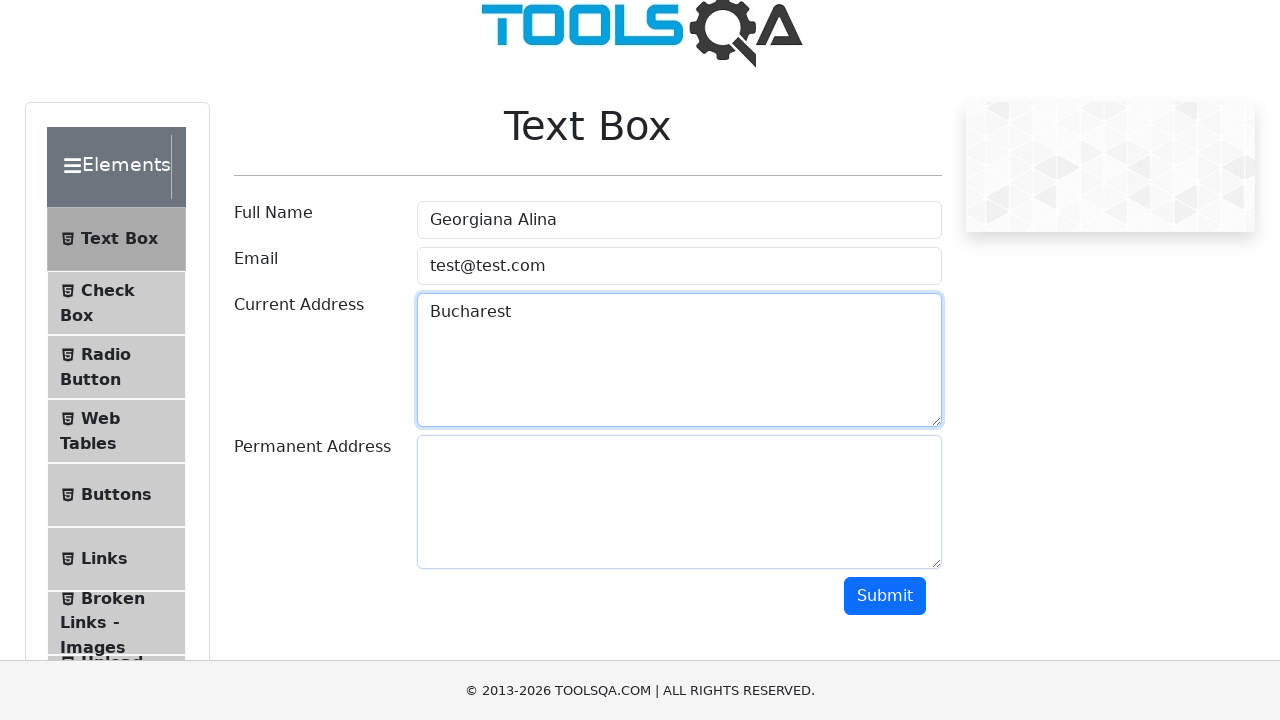

Filled Permanent Address field with 'Romania' on #permanentAddress
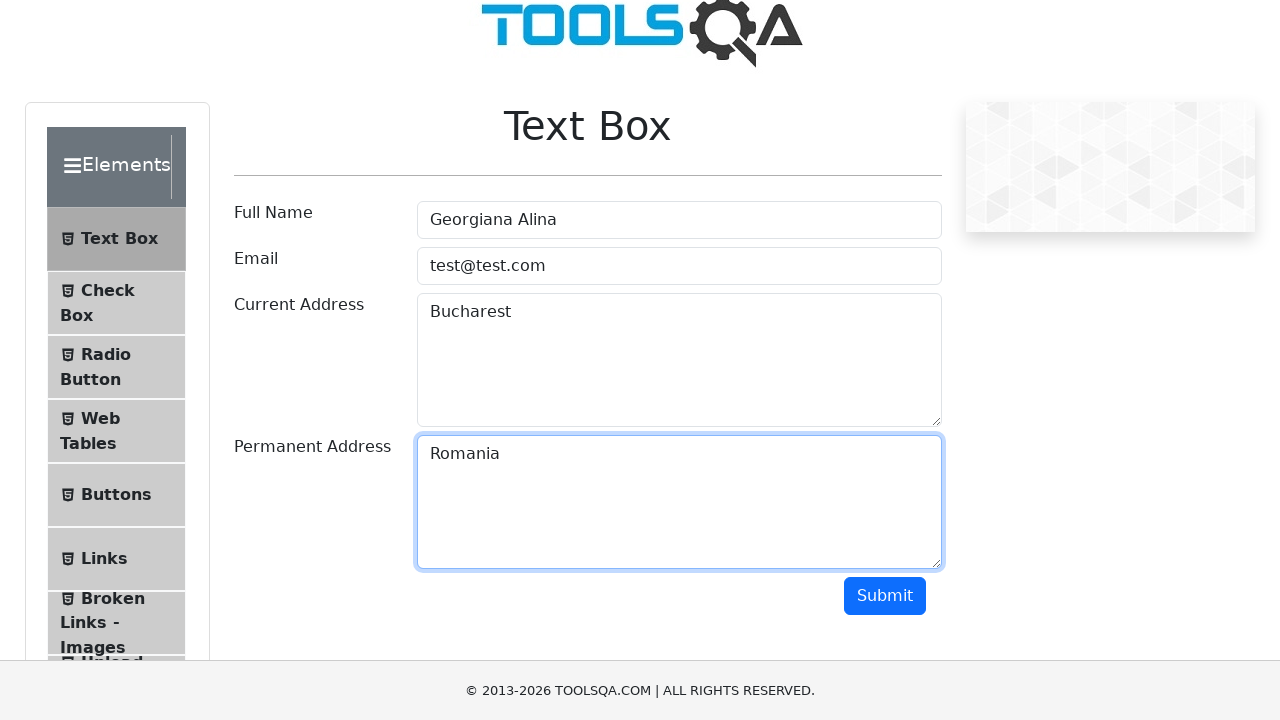

Submitted the text box form by pressing Enter on #submit
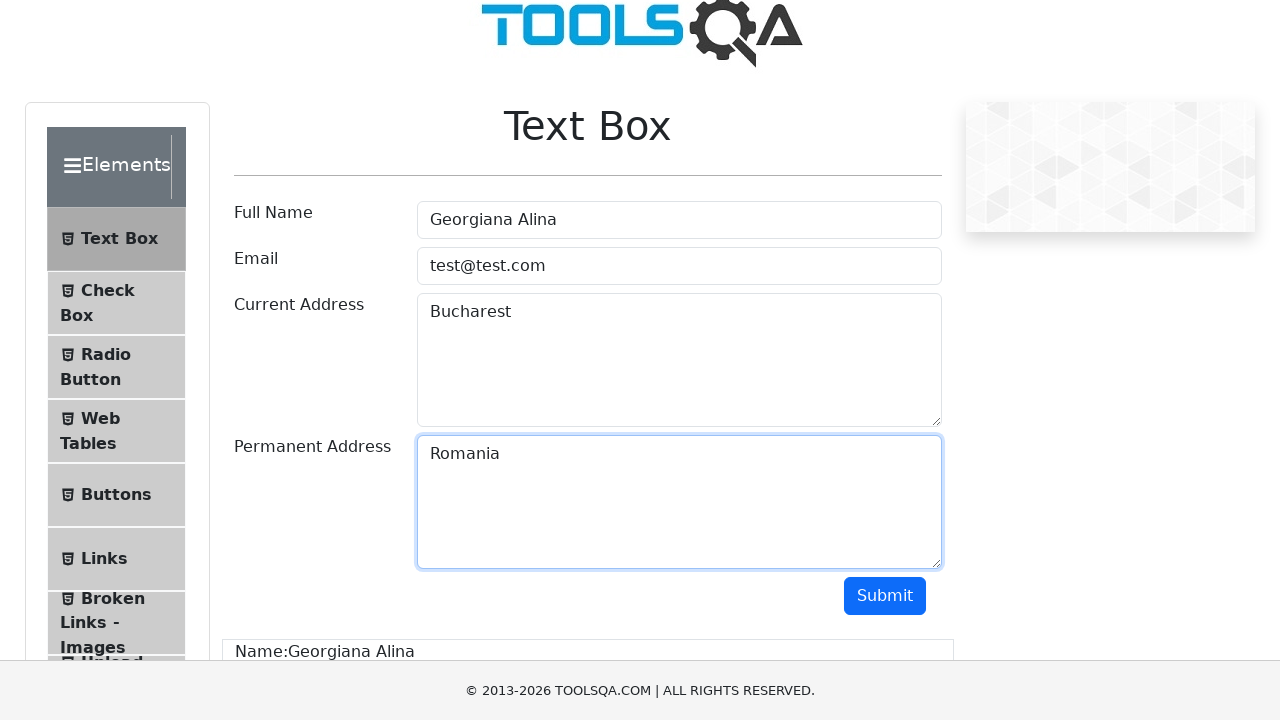

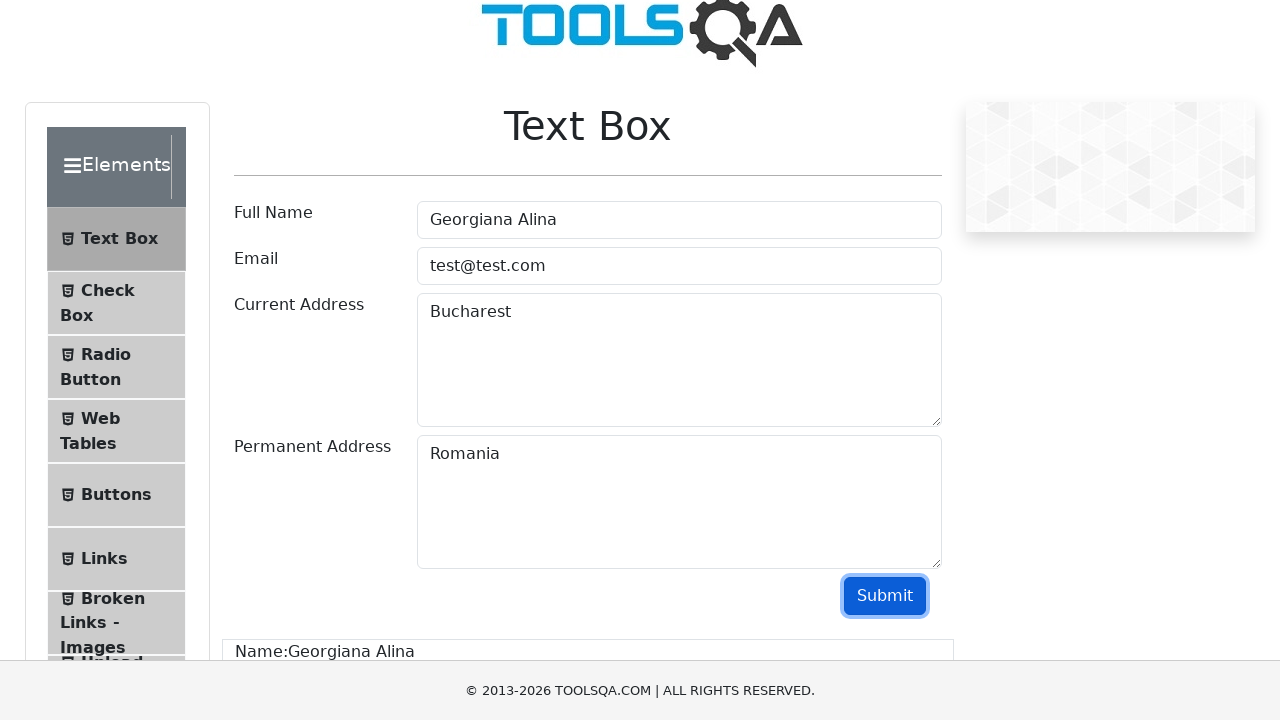